Navigates to a course detail page and searches for directory/catalog elements by finding divs containing a span with text "目录" (directory)

Starting URL: https://basic.smartedu.cn/teacherTraining/courseDetail?courseId=cb134d8b-ebe5-4953-8c2c-10d27b45b8dc&tag=2025%E5%B9%B4%E2%80%9C%E6%9A%91%E6%9C%9F%E6%95%99%E5%B8%88%E7%A0%94%E4%BF%AE%E2%80%9D%E4%B8%93%E9%A2%98&channelId=&libraryId=bb042e69-9a11-49a1-af22-0c3fab2e92b9&breadcrumb=2025%E5%B9%B4%E2%80%9C%E6%9A%91%E6%9C%9F%E6%95%99%E5%B8%88%E7%A0%94%E4%BF%AE%E2%80%9D%E4%B8%93%E9%A2%98&resourceId=d2bdf509-3049-4487-a985-eed857ca003a

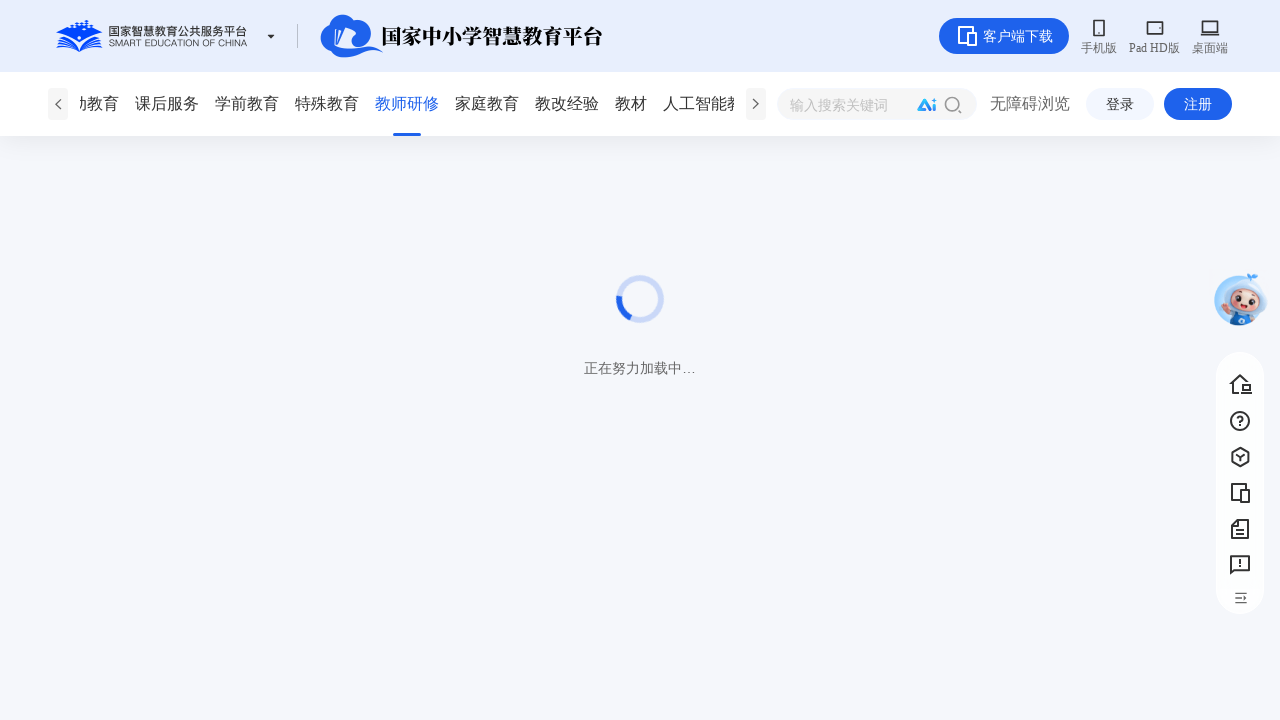

Waited 2 seconds for page to load
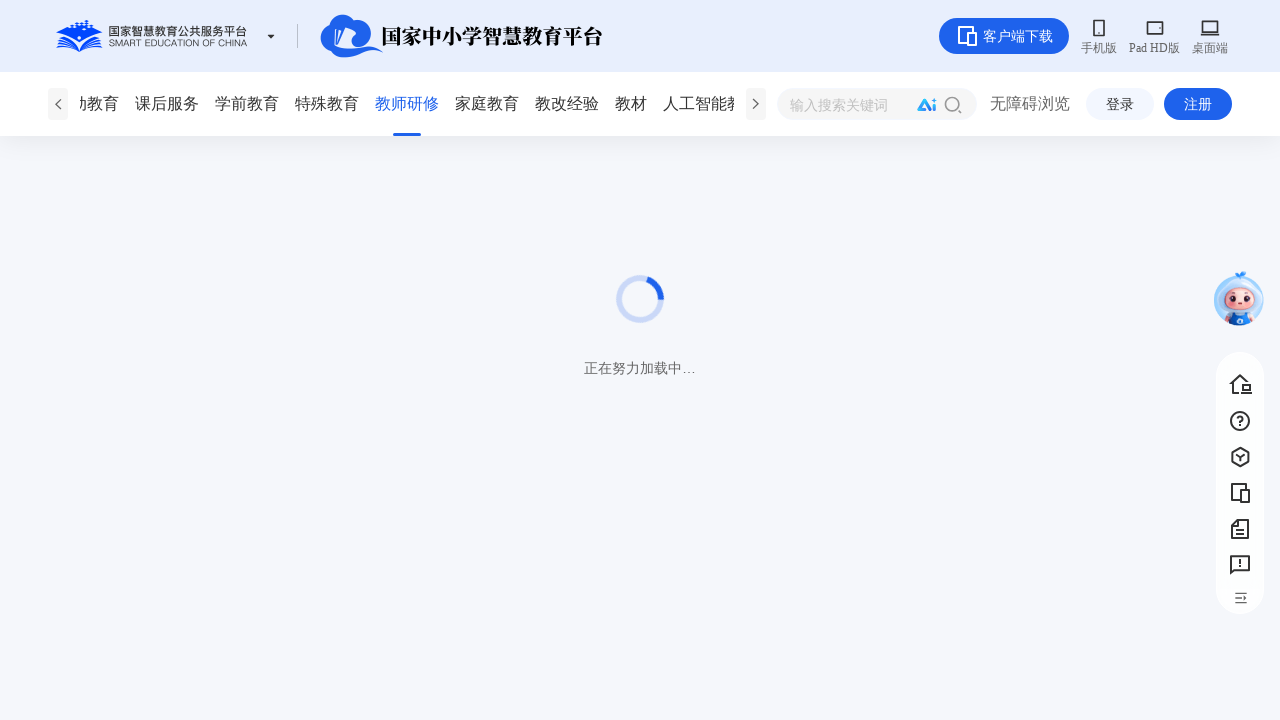

Located all parent divs containing span with text '目录' (directory)
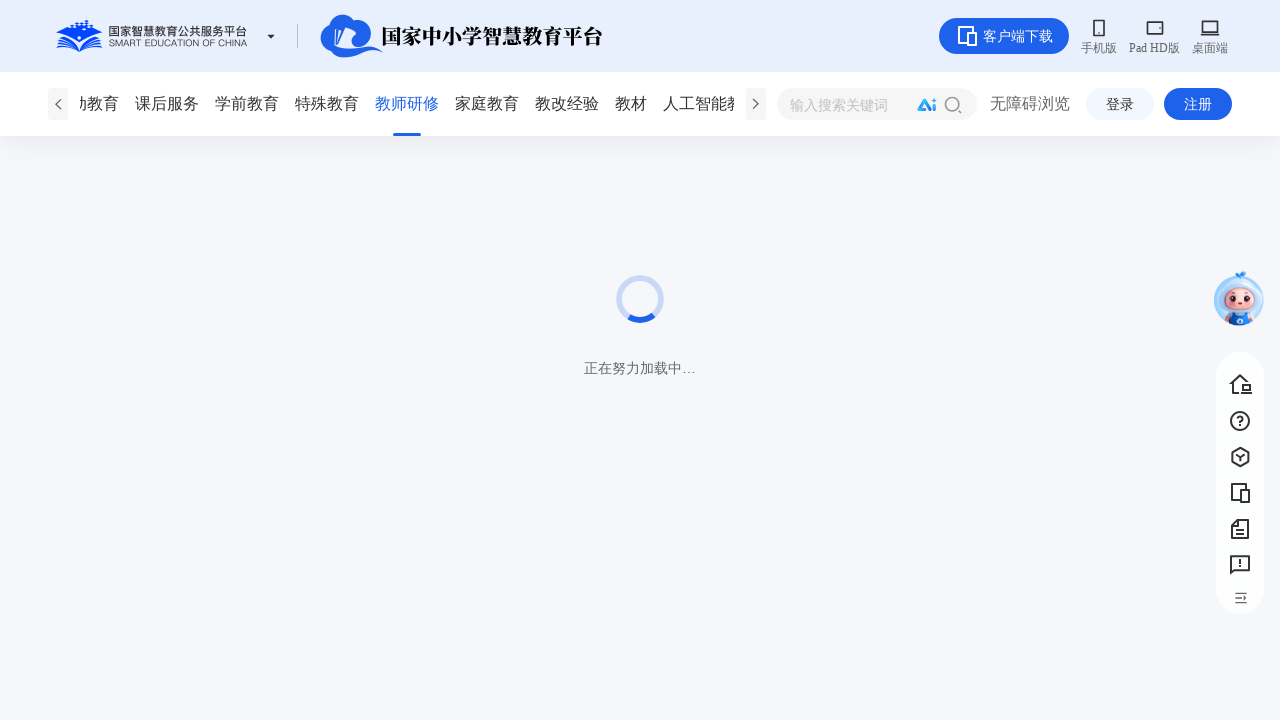

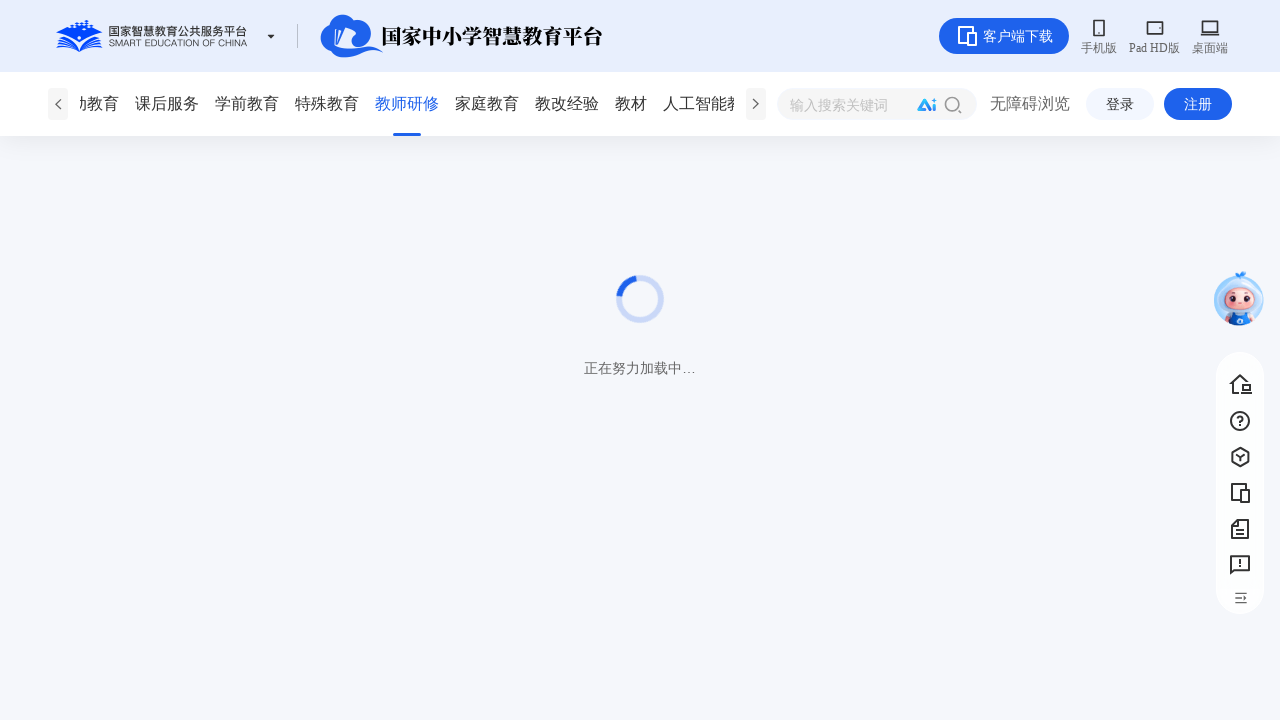